Tests handling of JavaScript dialog popups by setting up a dialog handler and clicking a confirm button

Starting URL: https://rahulshettyacademy.com/AutomationPractice/

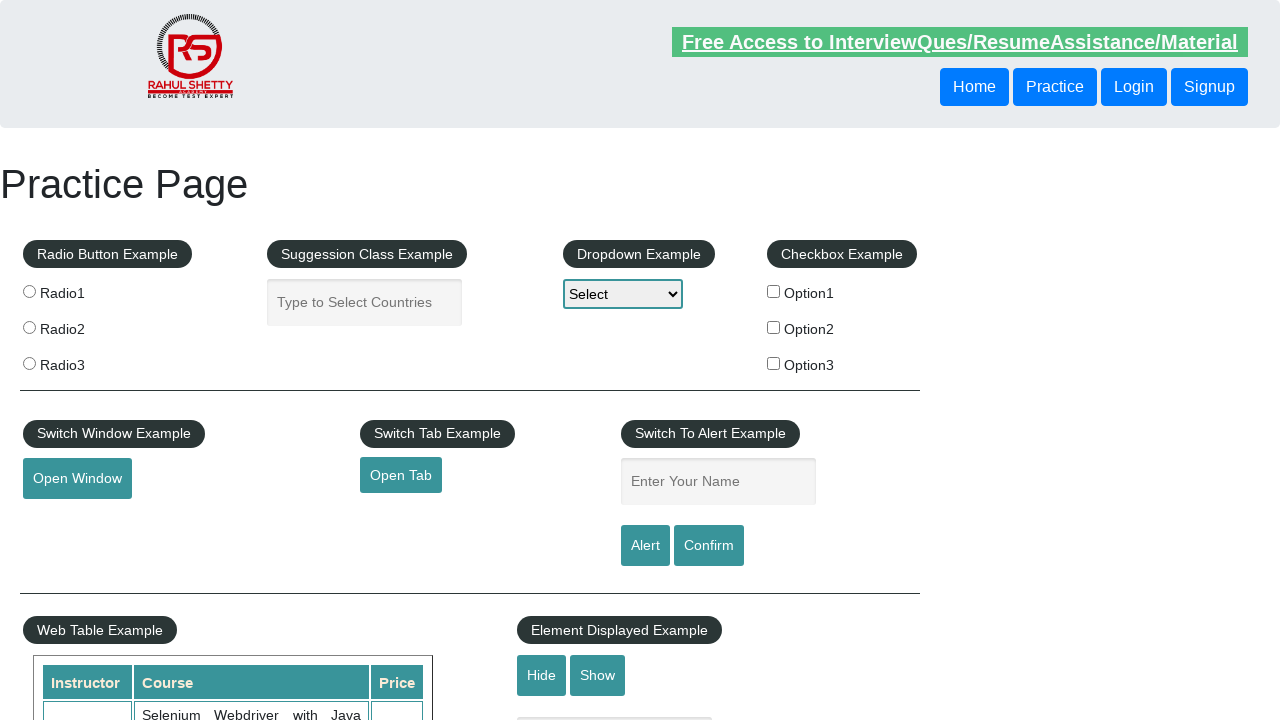

Set up dialog handler to accept all dialogs
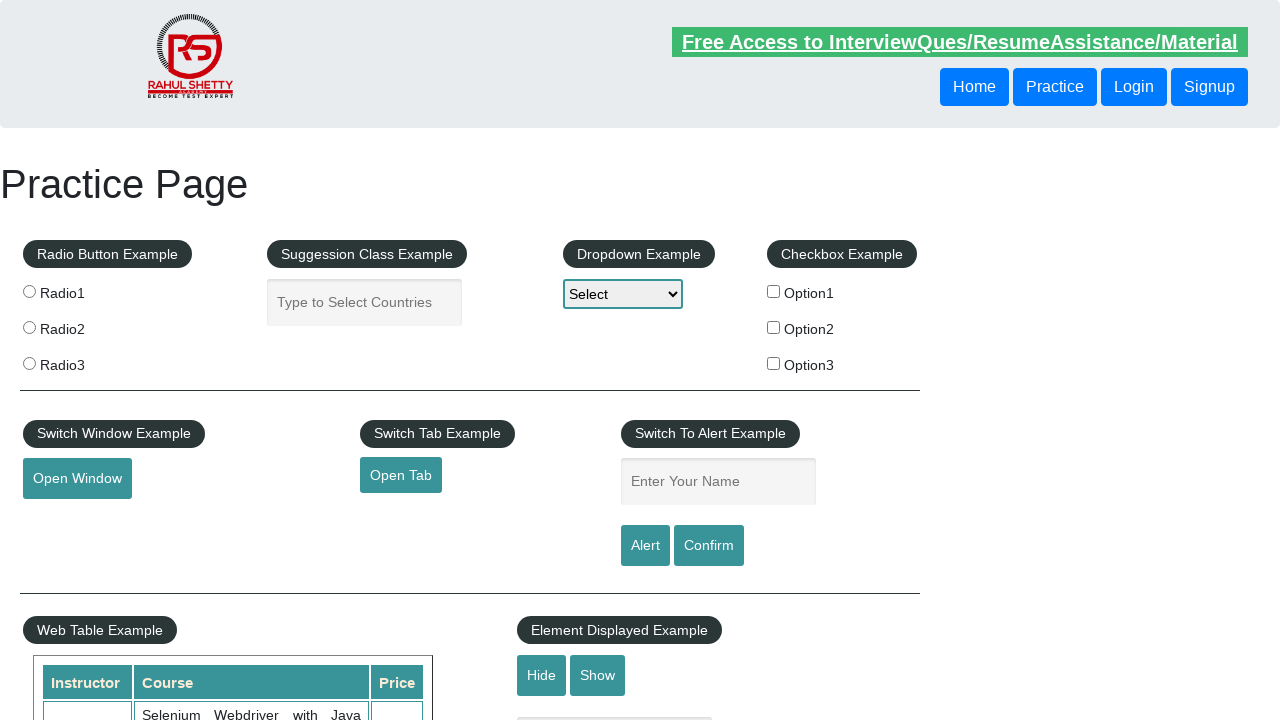

Clicked confirm button to trigger JavaScript dialog at (709, 546) on #confirmbtn
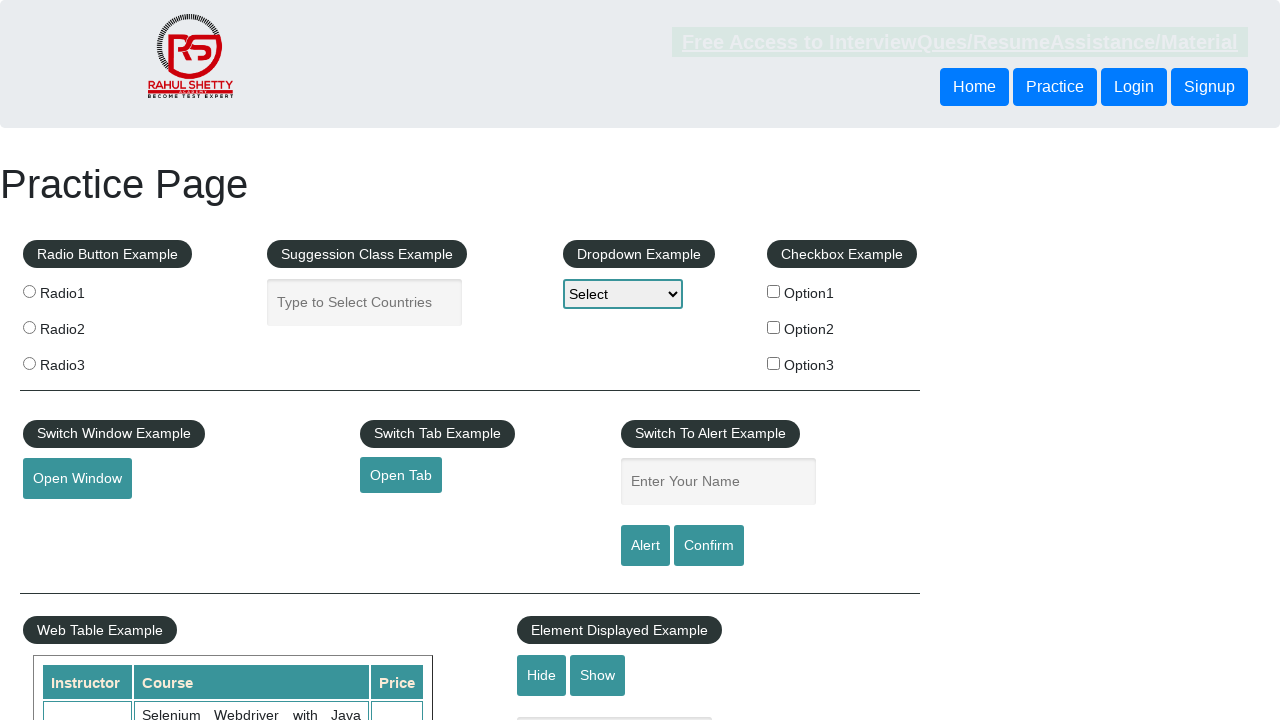

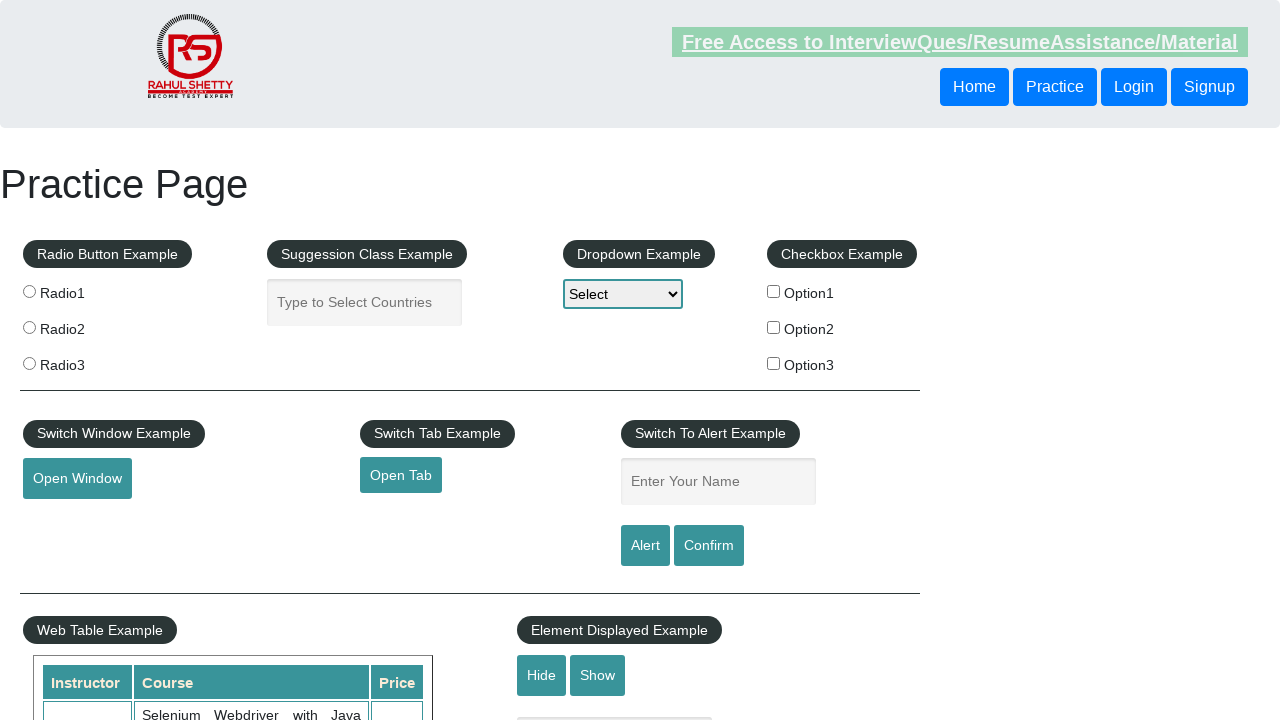